Tests browser window handling by clicking a link that opens a new window, then captures window handles and retrieves the parent window's title

Starting URL: https://opensource-demo.orangehrmlive.com/web/index.php/auth/login

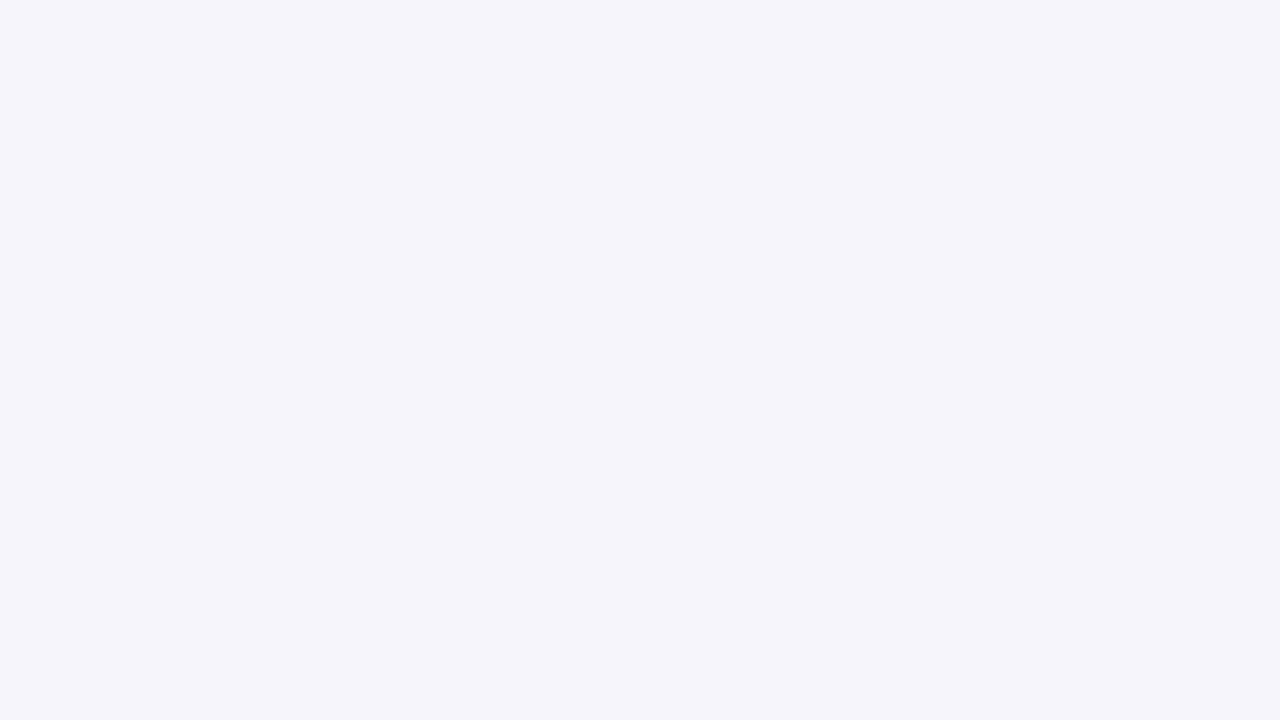

Clicked OrangeHRM, Inc link to open new window at (497, 644) on text=OrangeHRM, Inc
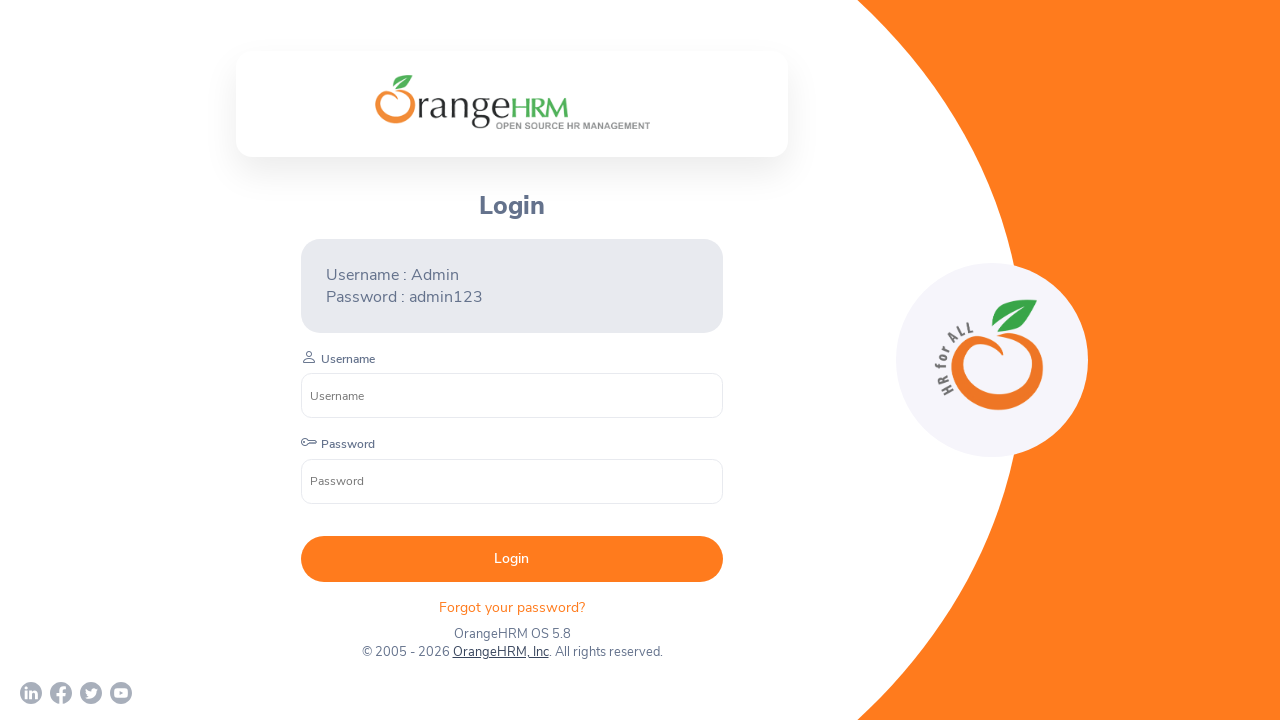

Captured new page/window handle
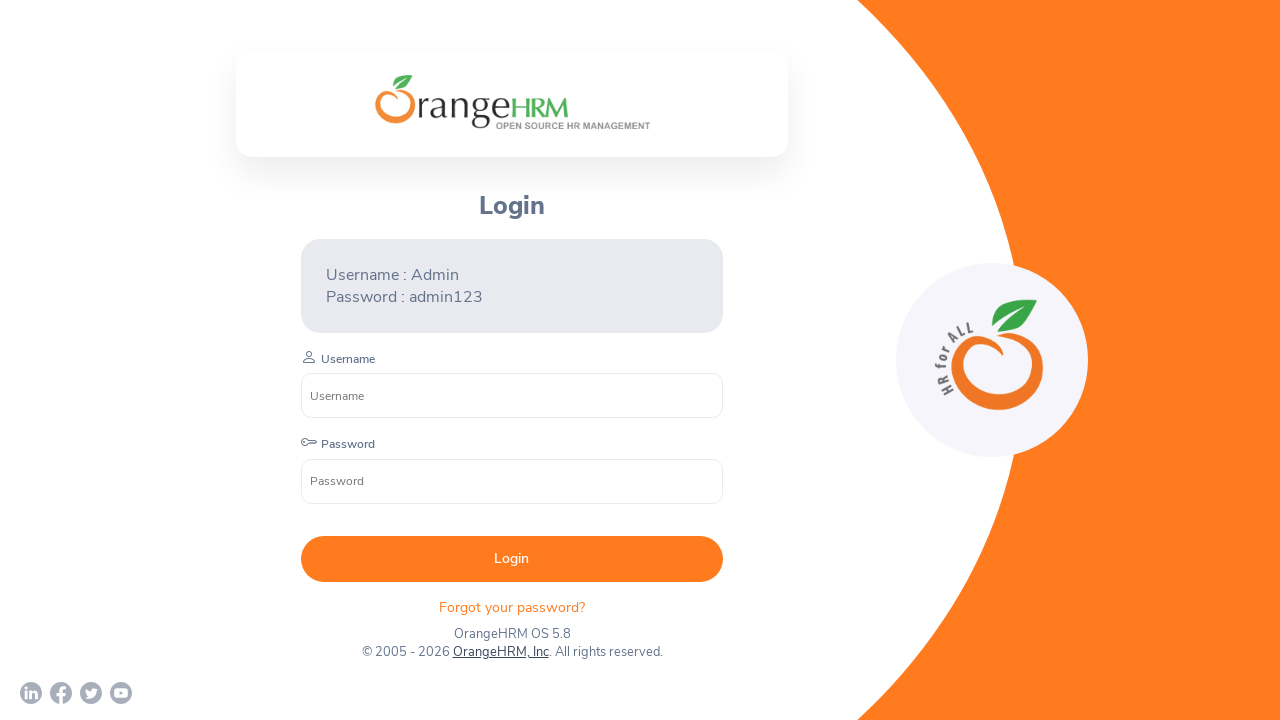

Retrieved all open pages in context - count: 2
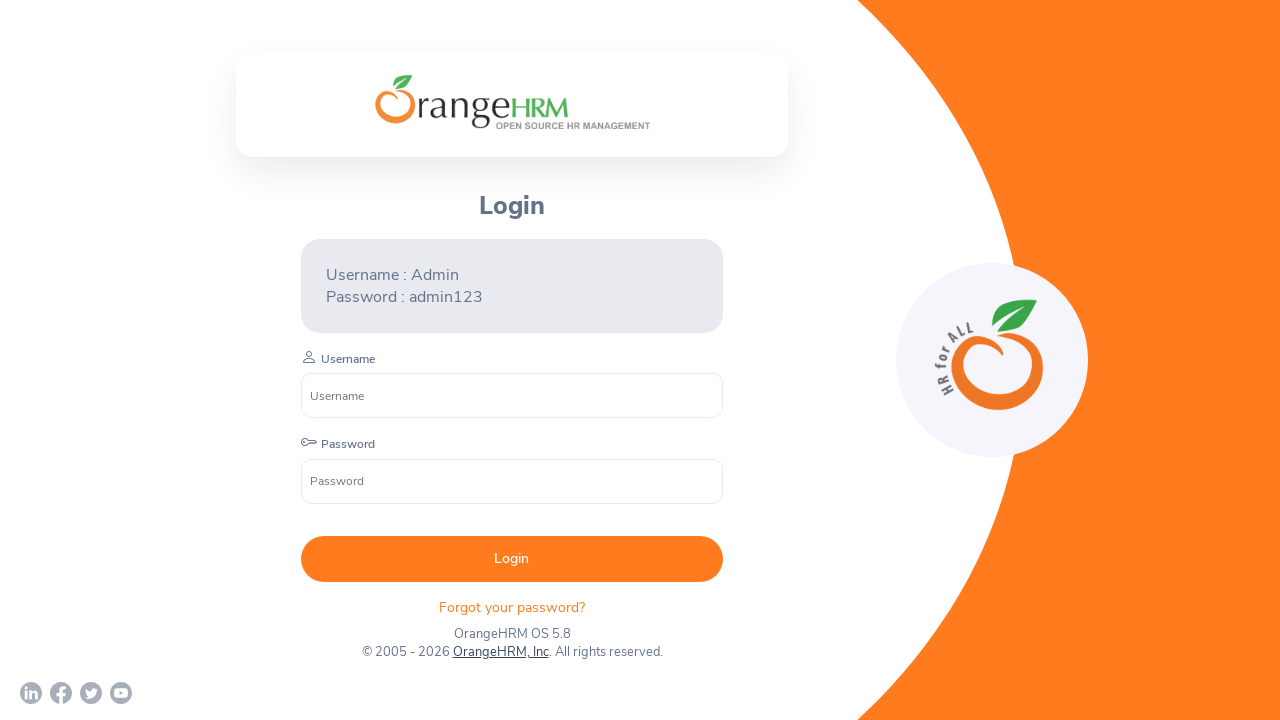

Retrieved parent window title: OrangeHRM
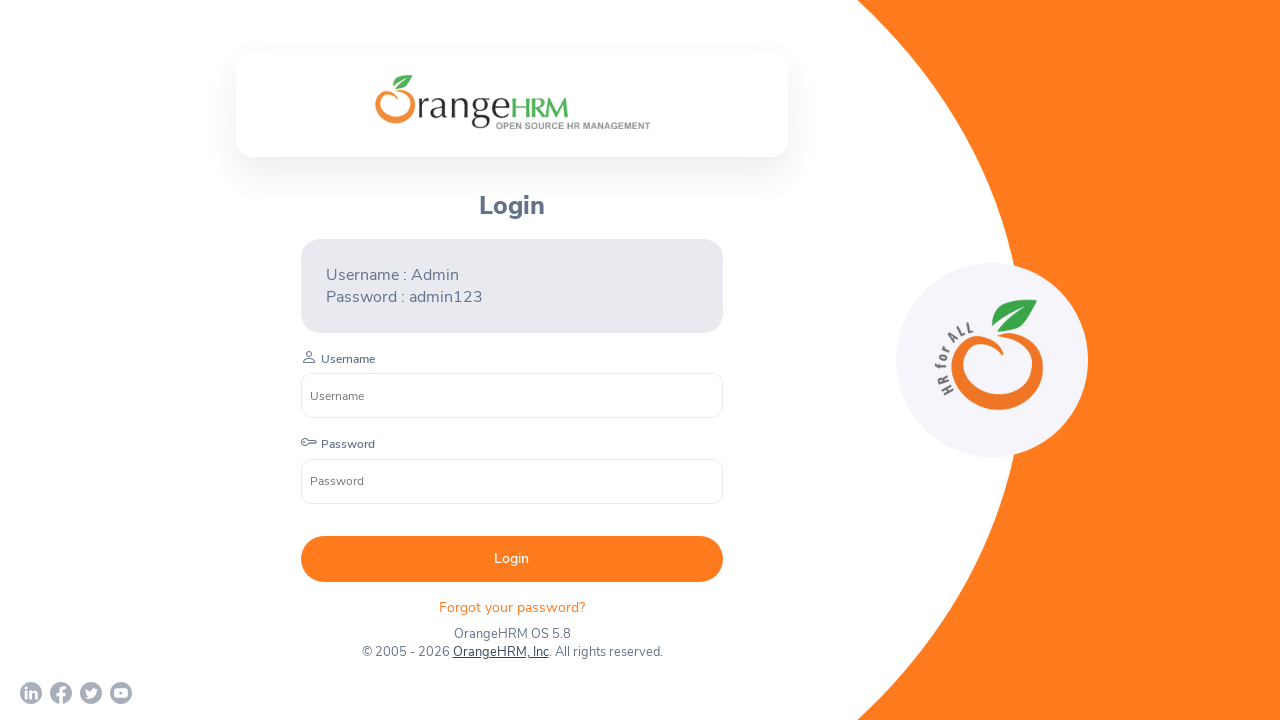

New window/page finished loading
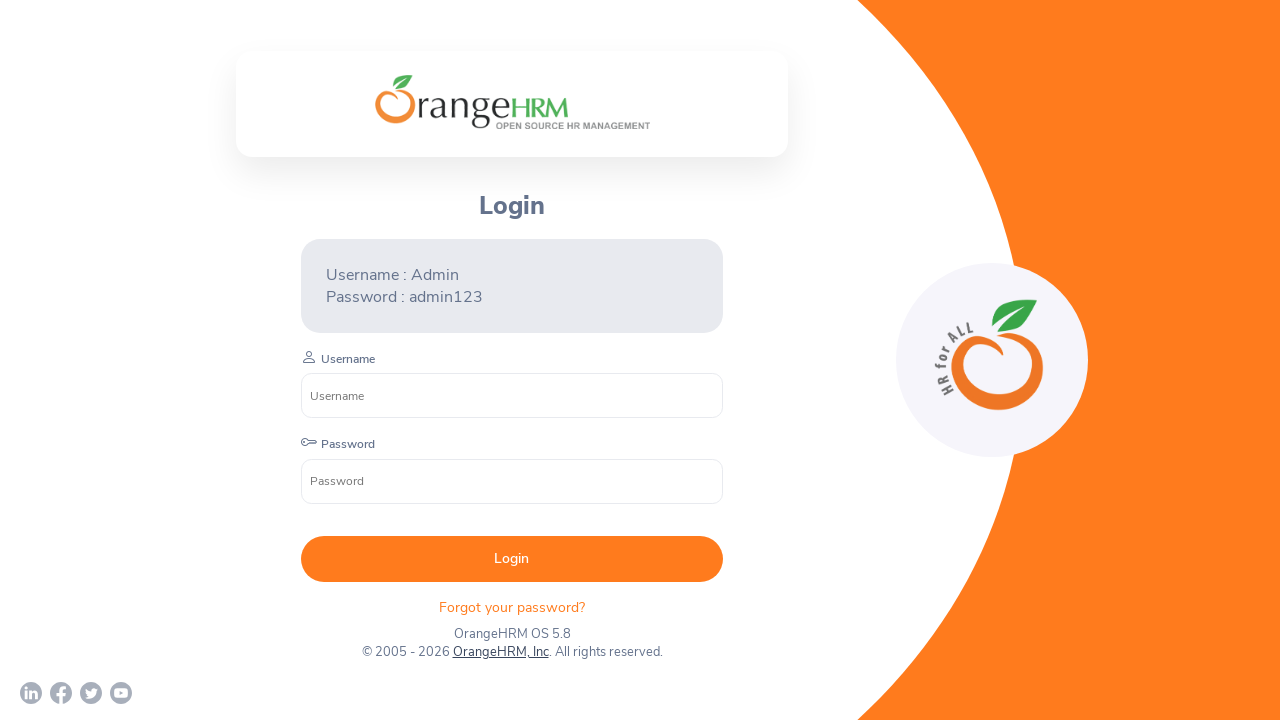

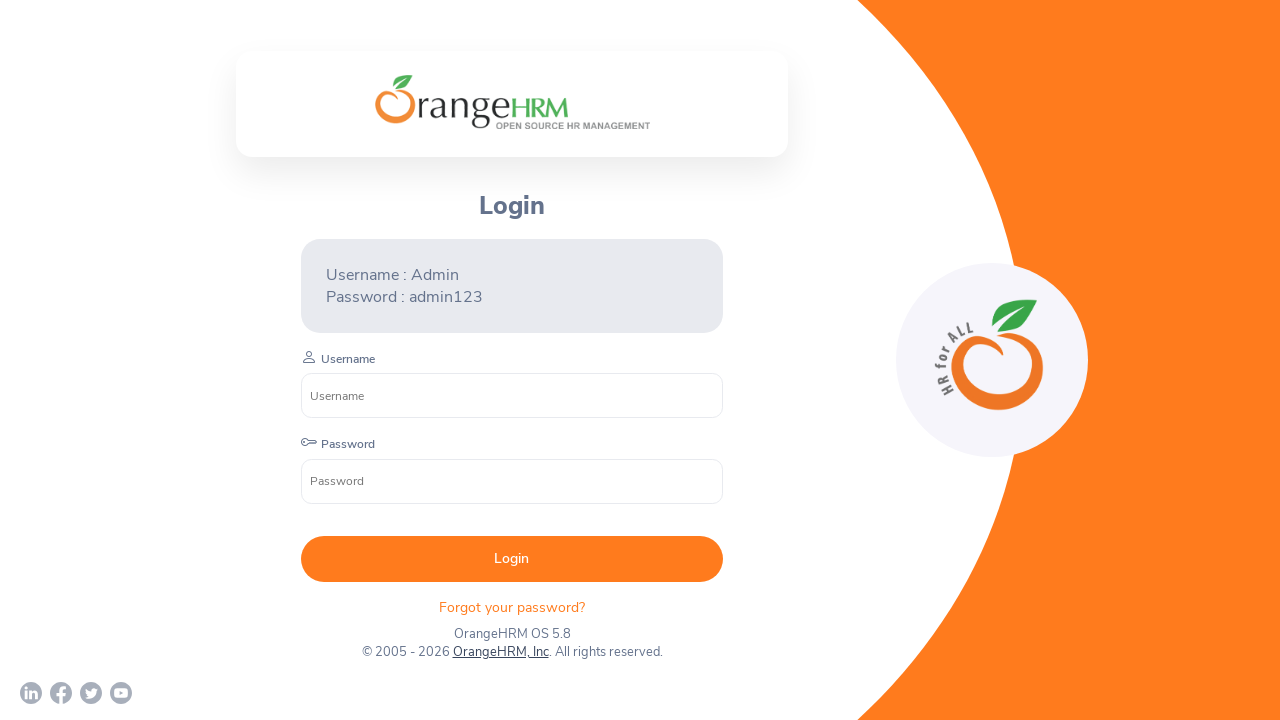